Tests the calculator's division by zero handling by dividing 5 by 0 and verifying the result shows Infinity

Starting URL: https://calculatorhtml.onrender.com/

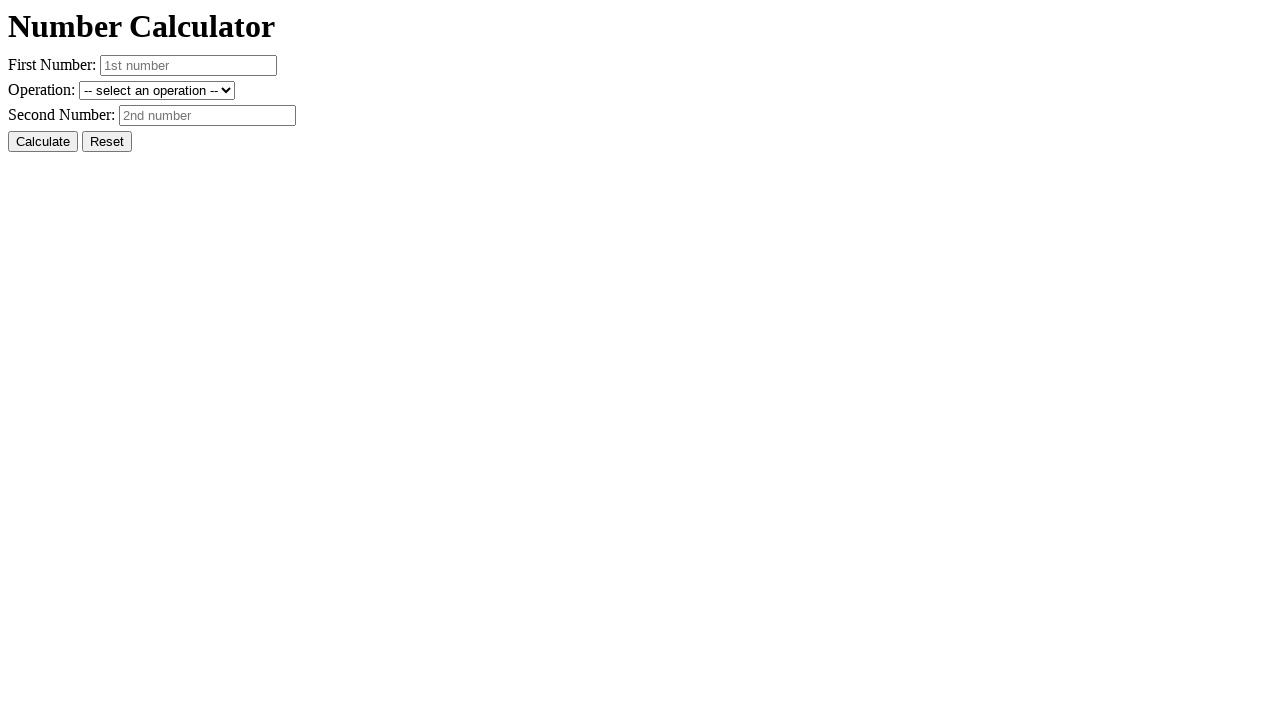

Clicked Reset button to clear previous values at (107, 142) on #resetButton
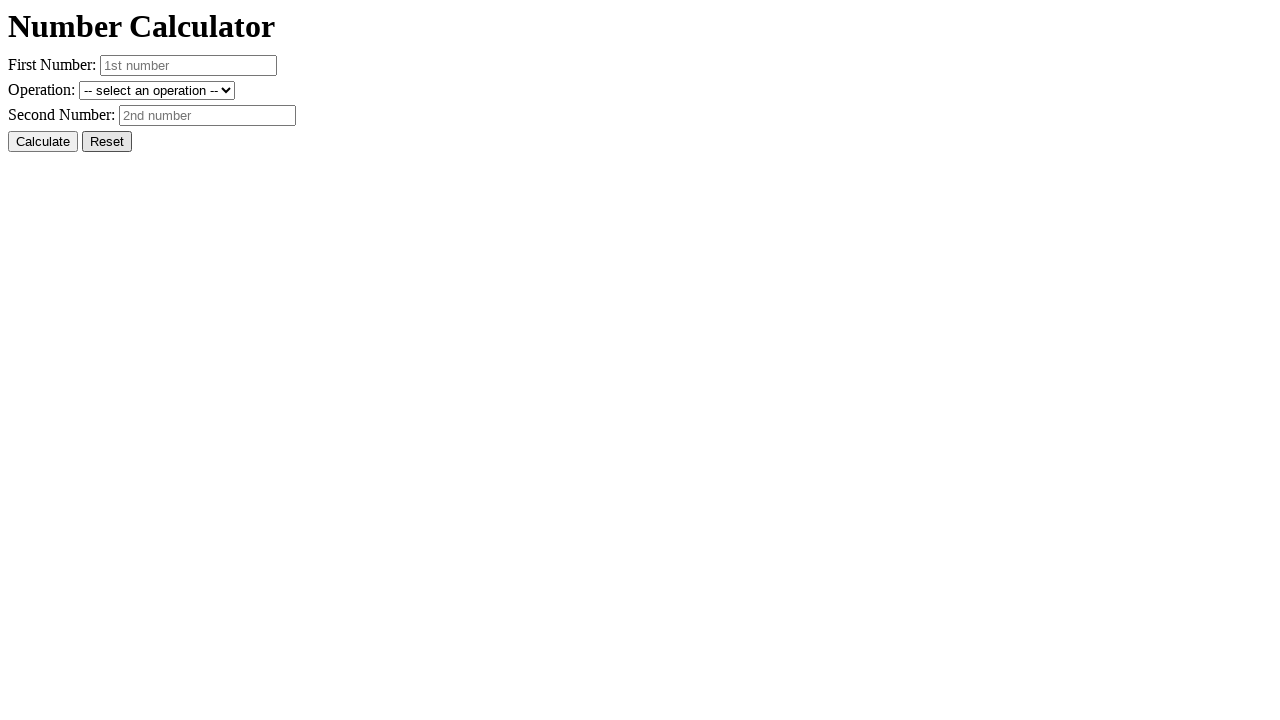

Entered first number: 5 on #number1
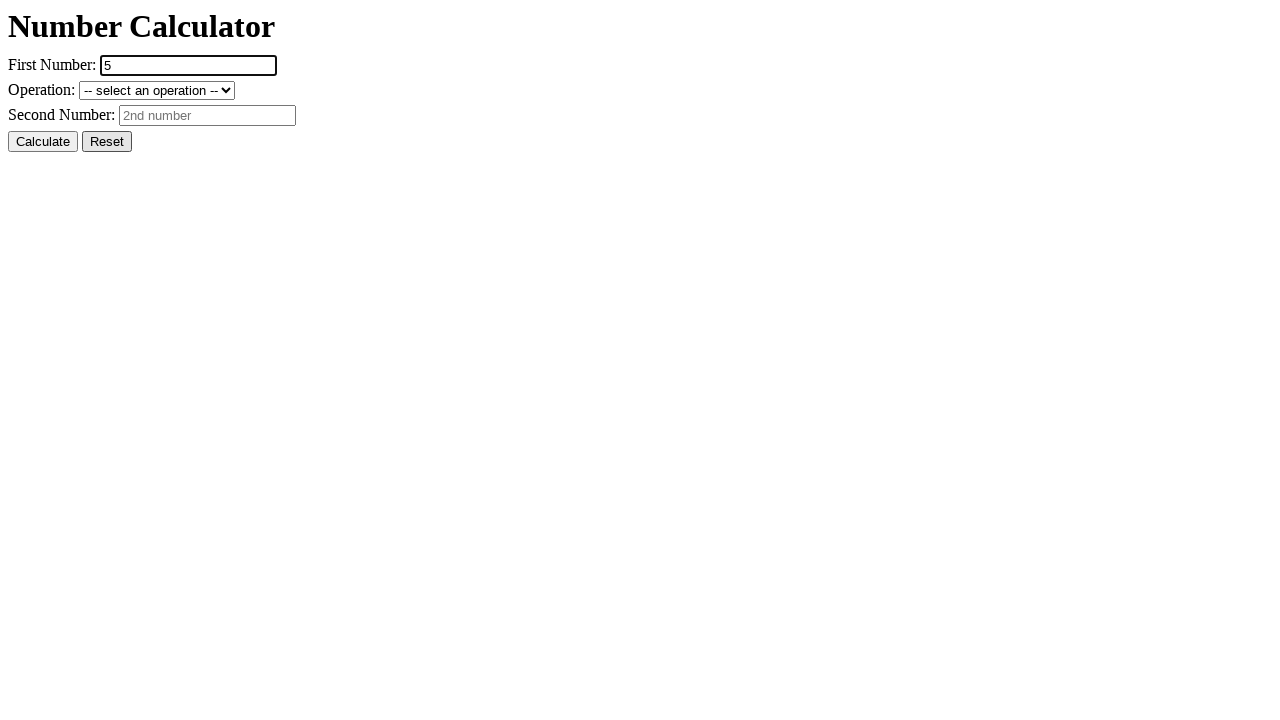

Entered second number: 0 for division by zero test on #number2
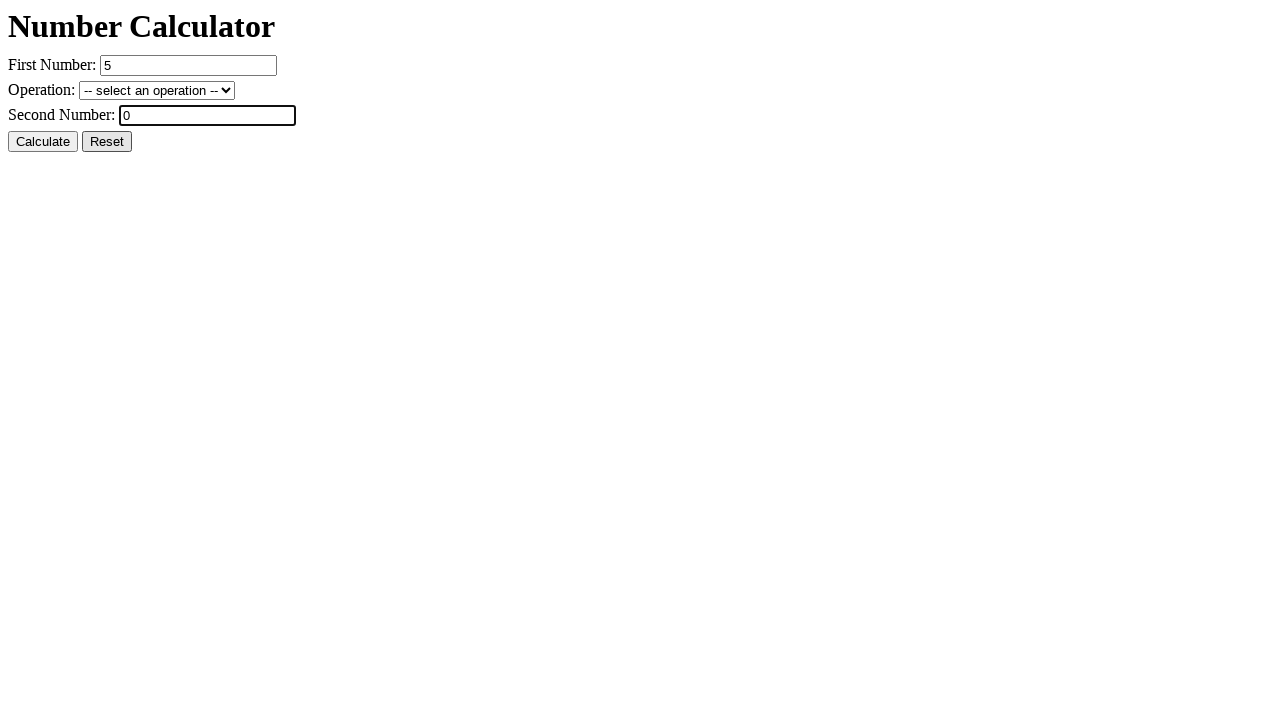

Selected division operation on #operation
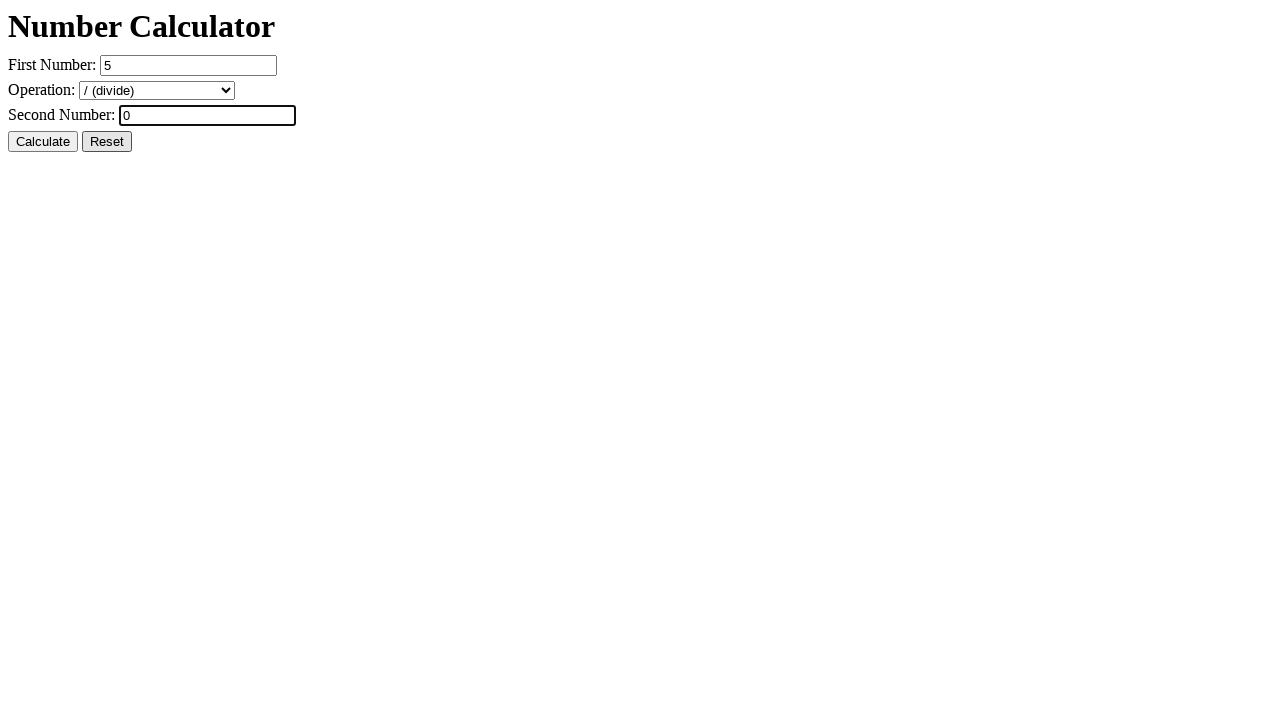

Clicked Calculate button at (43, 142) on #calcButton
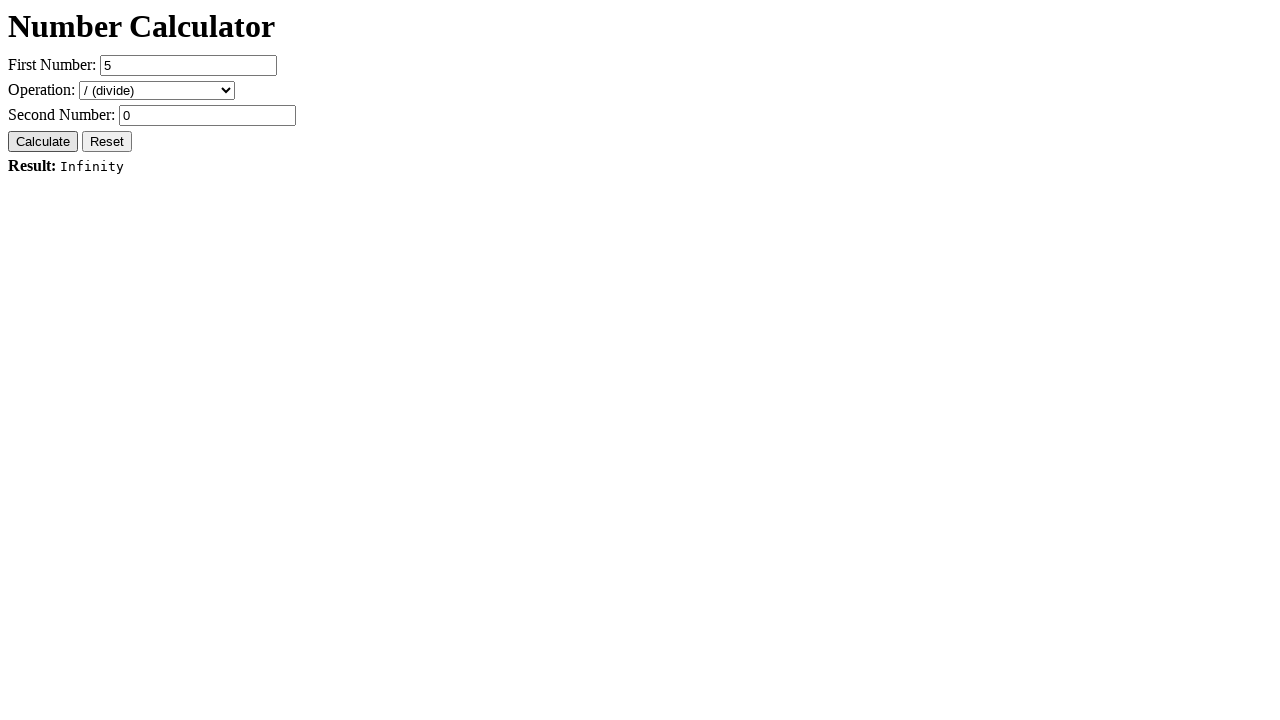

Verified result displays 'Result: Infinity'
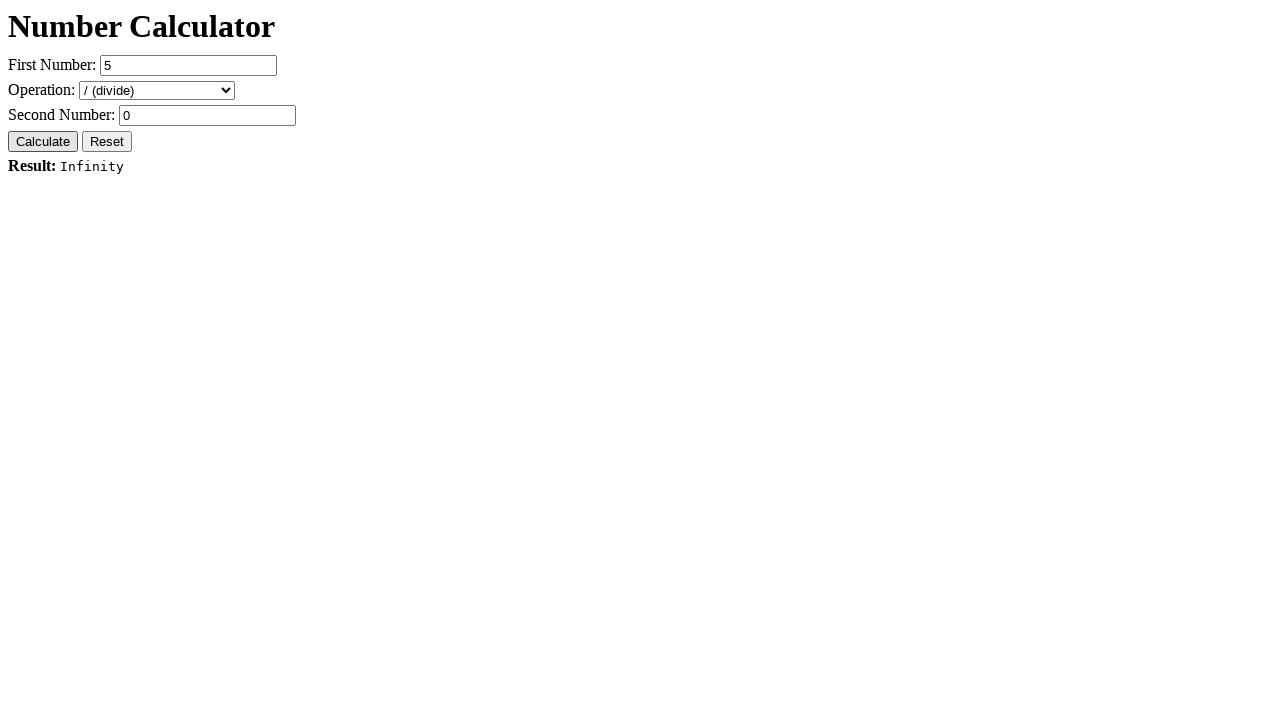

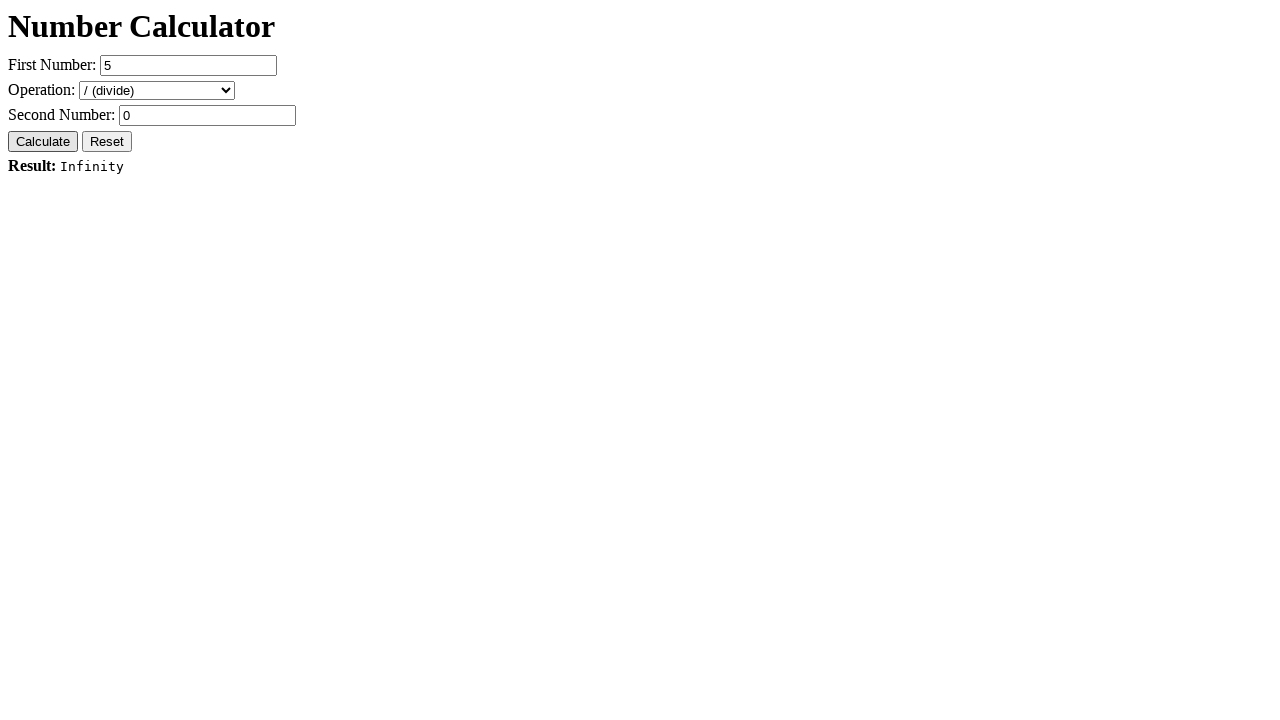